Tests multi-level menu navigation on FirstCry website by hovering over categories and clicking on a subcategory link

Starting URL: https://www.firstcry.com/

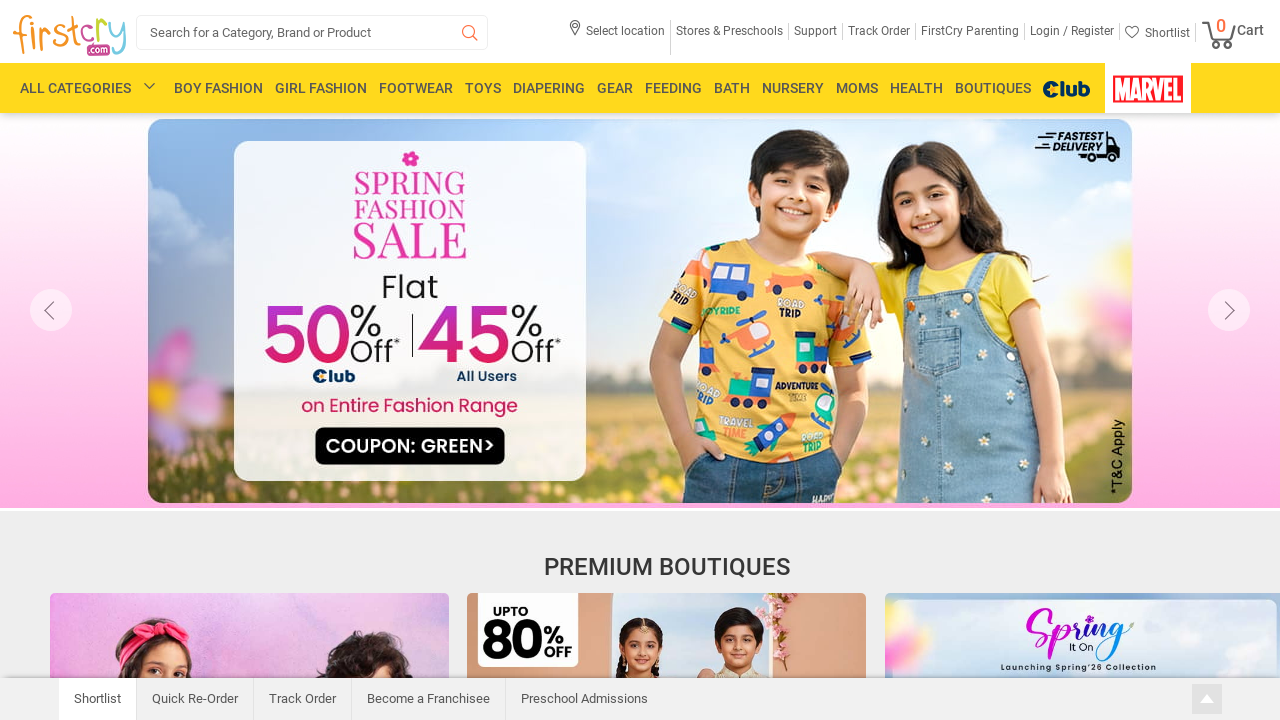

Hovered over All Categories link at (76, 88) on .menu-container a[href='/']
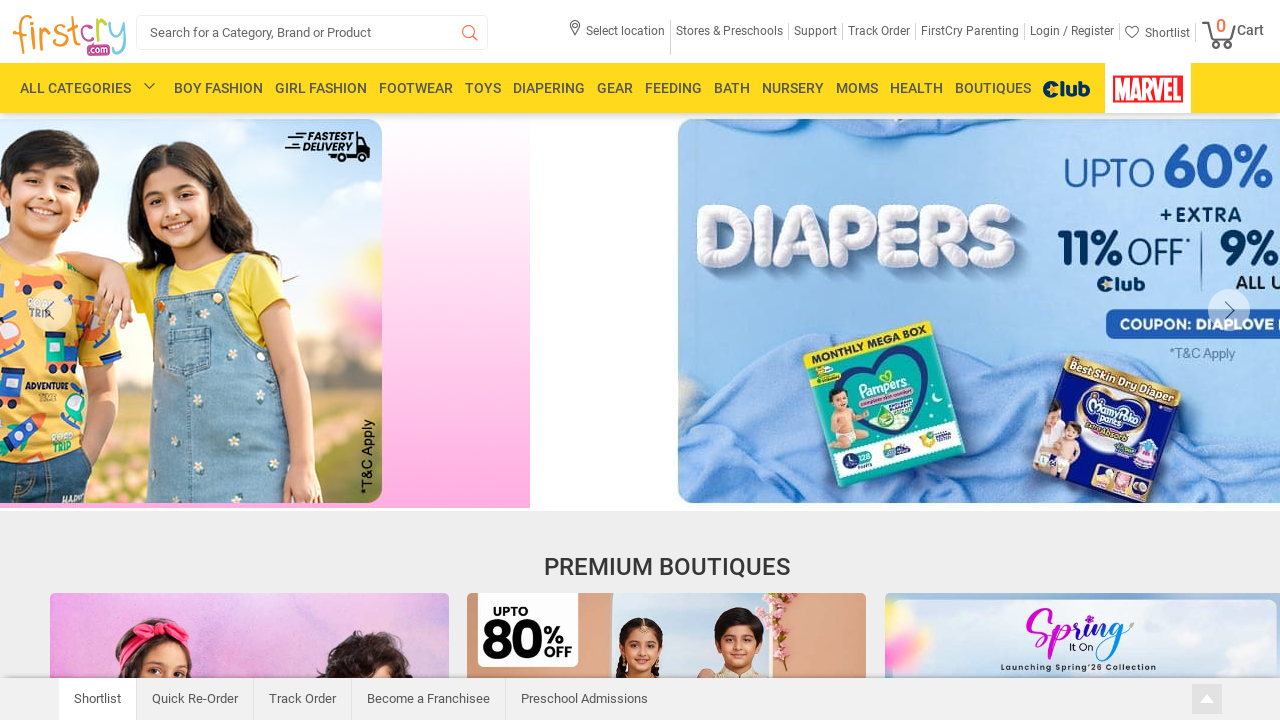

Waited for submenu to appear
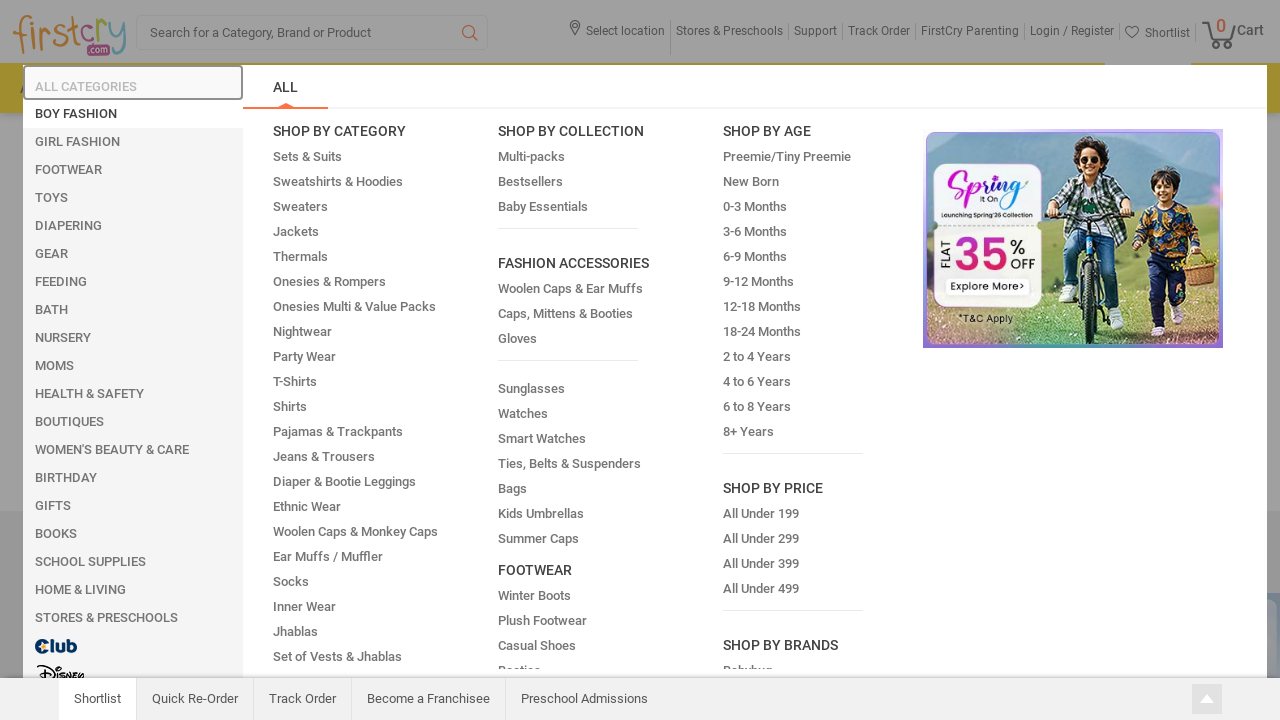

Hovered over Girl Fashion link at (78, 142) on xpath=//span[@id='allmenu2']/preceding-sibling::a
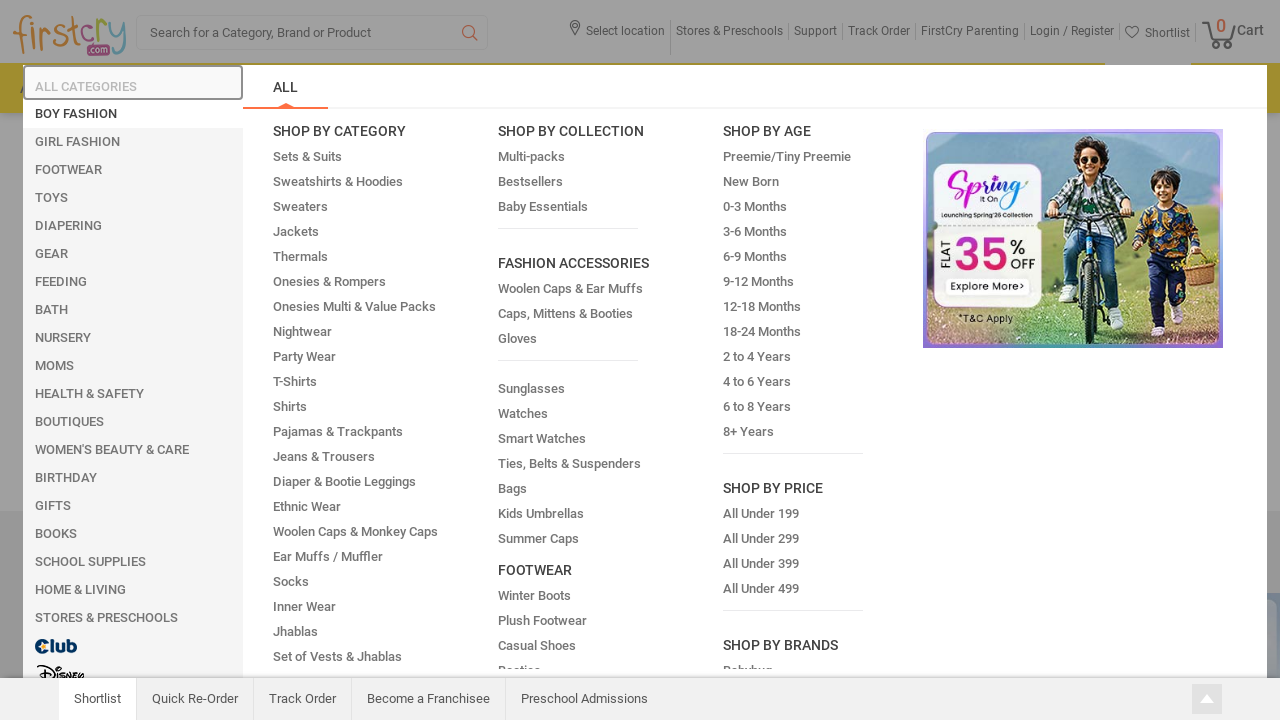

Waited for submenu to expand
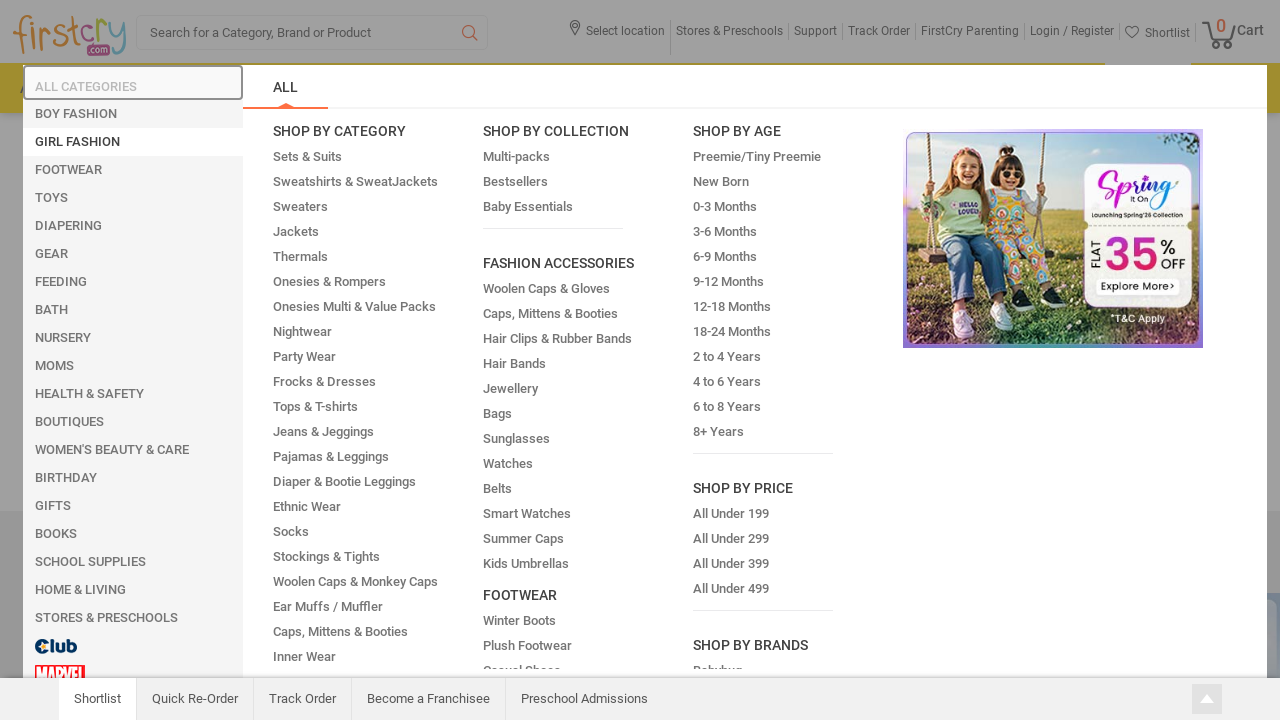

Hovered over Party Wear link at (304, 356) on .allmenu2 a[title='Party Wear']
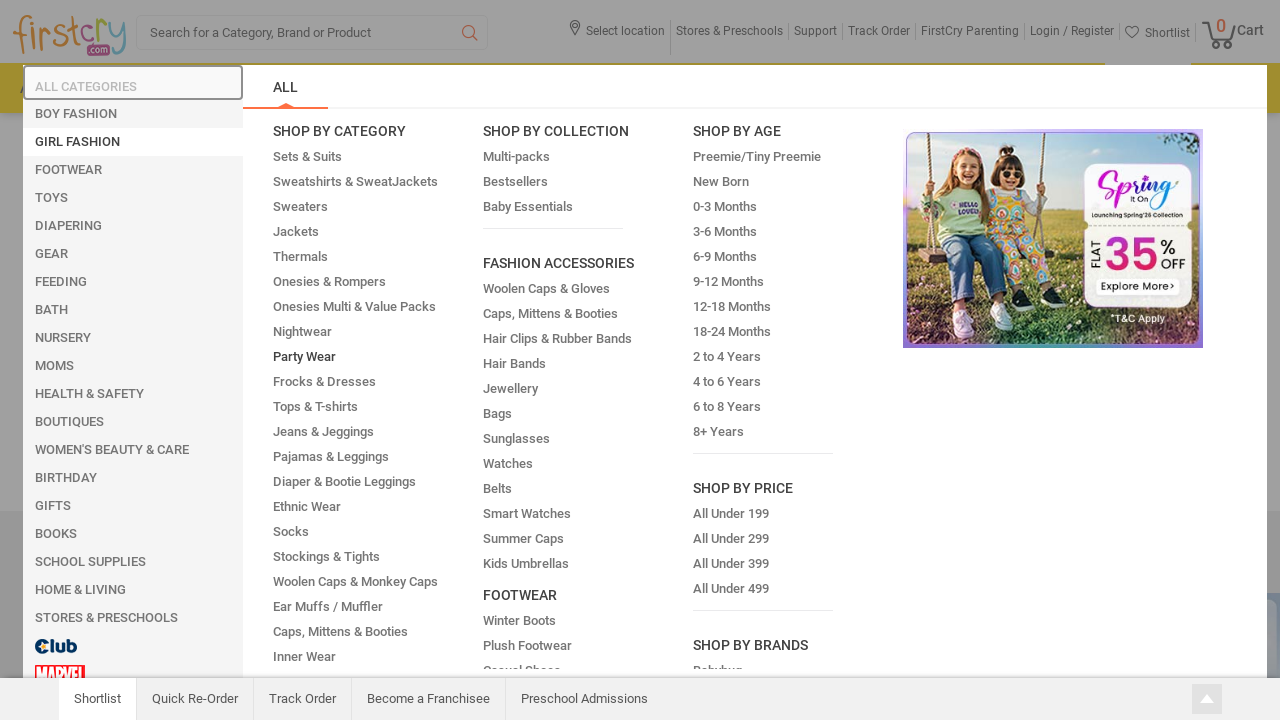

Clicked on Party Wear link at (304, 356) on .allmenu2 a[title='Party Wear']
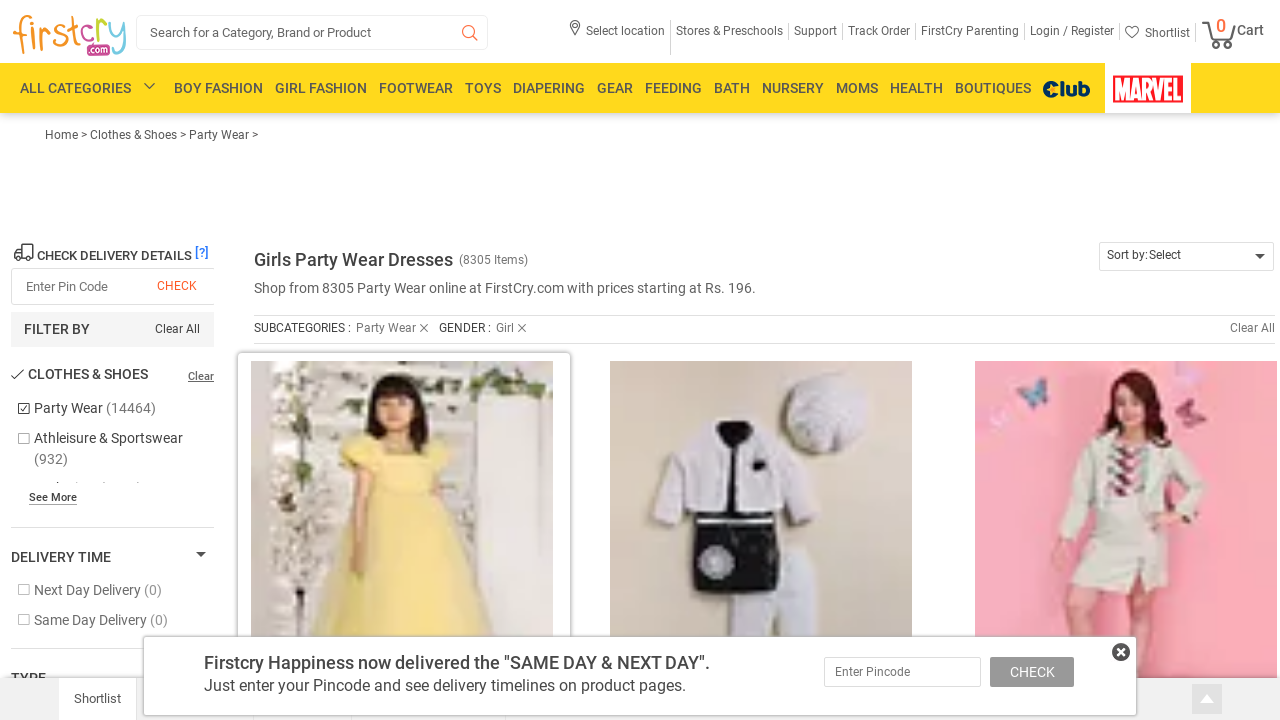

Waited for Party Wear page to load
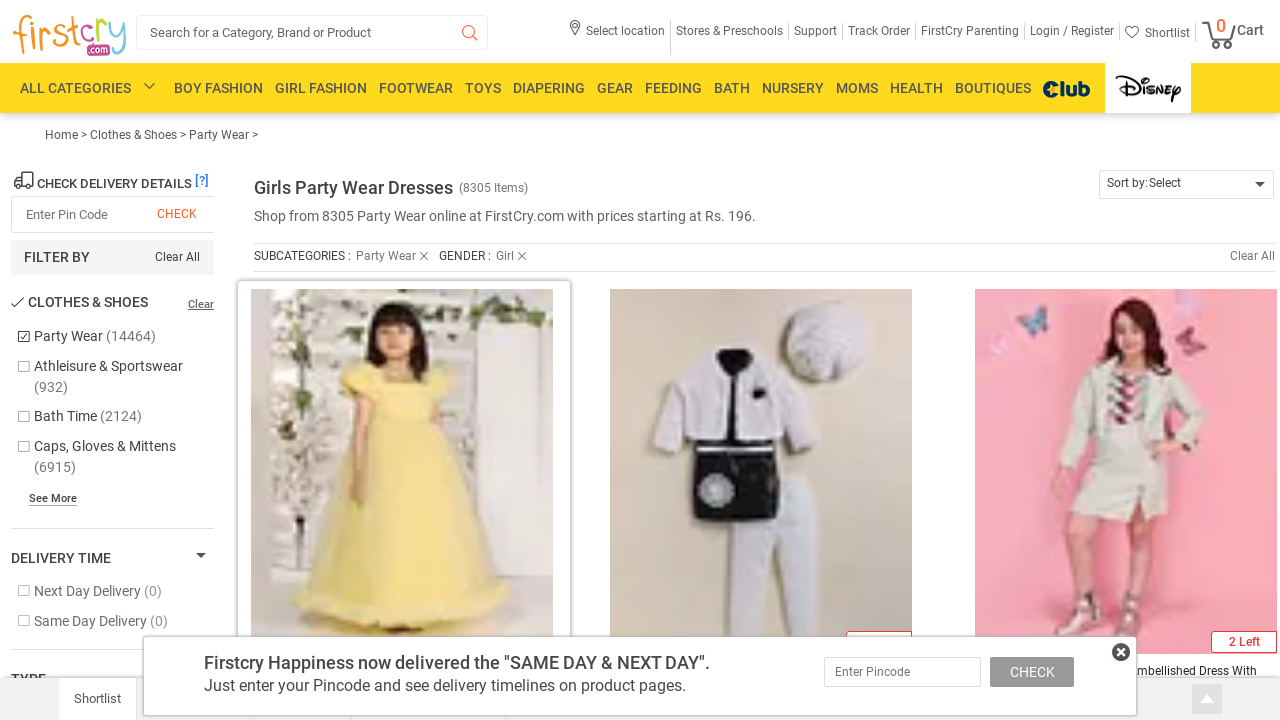

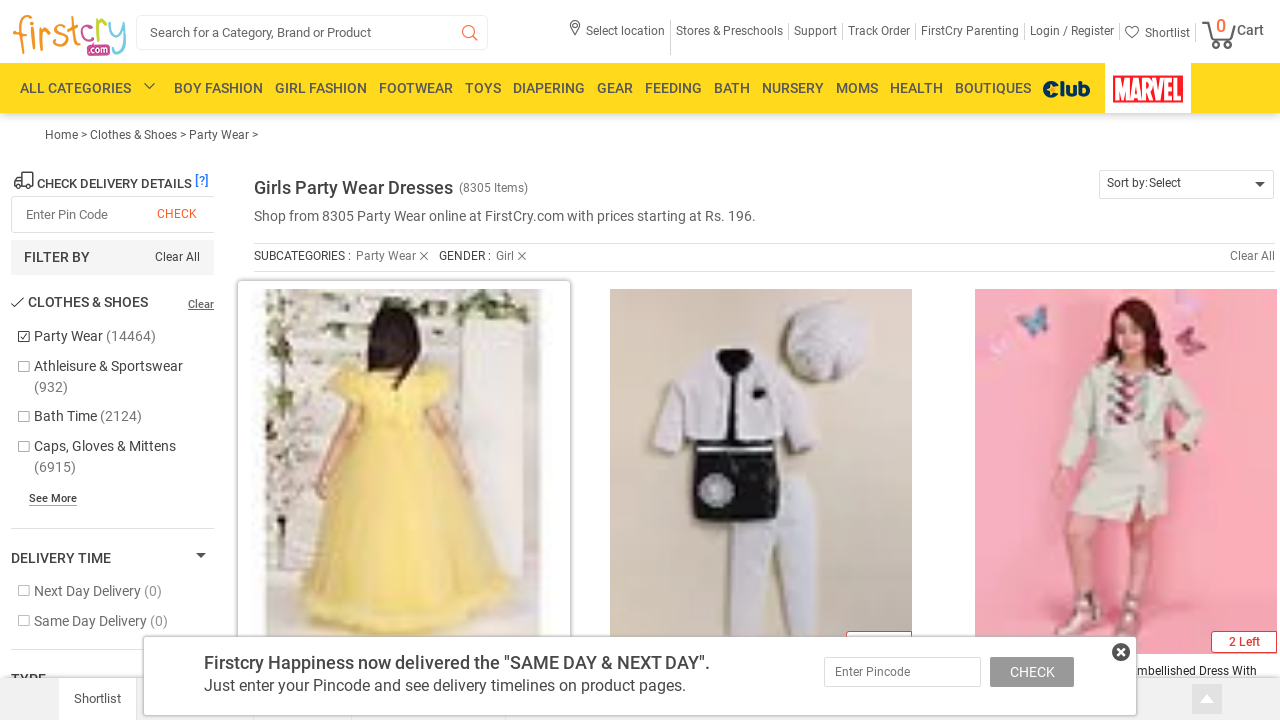